Navigates to modal confirmation dialog demo and verifies the dialog is displayed

Starting URL: https://jqueryui.com/dialog/

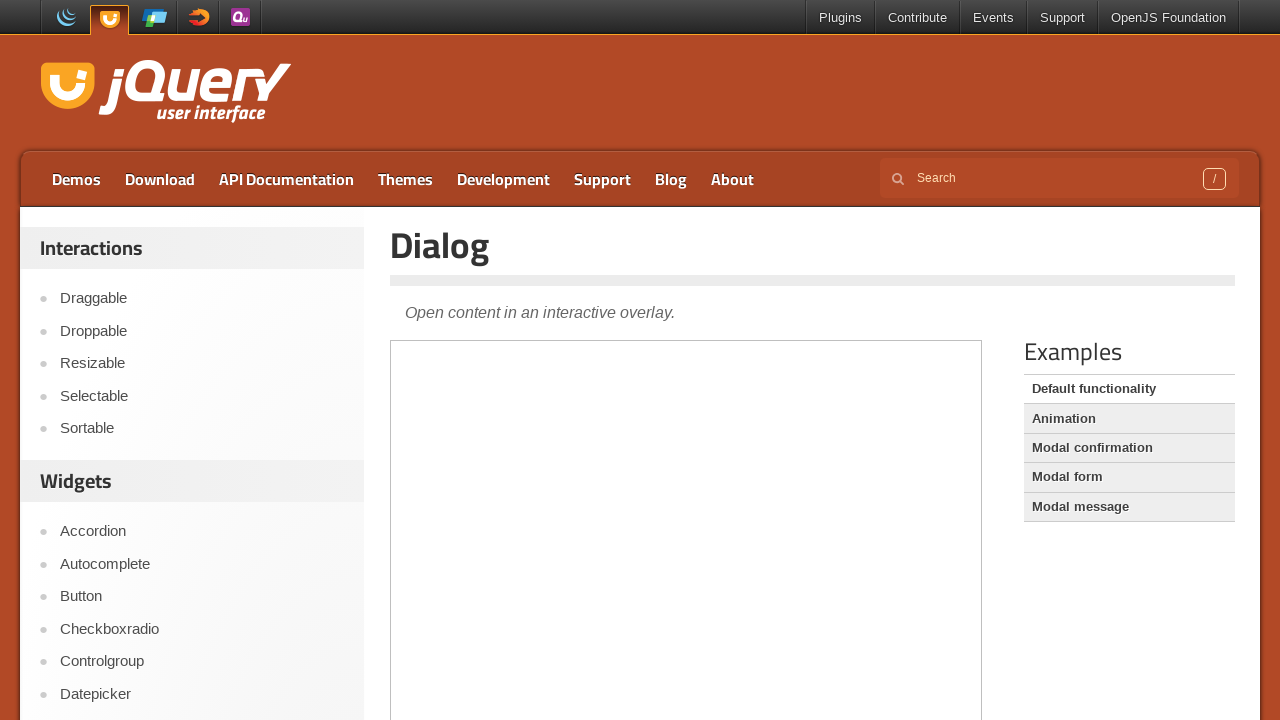

Clicked on Modal confirmation link at (1129, 448) on text=Modal confirmation
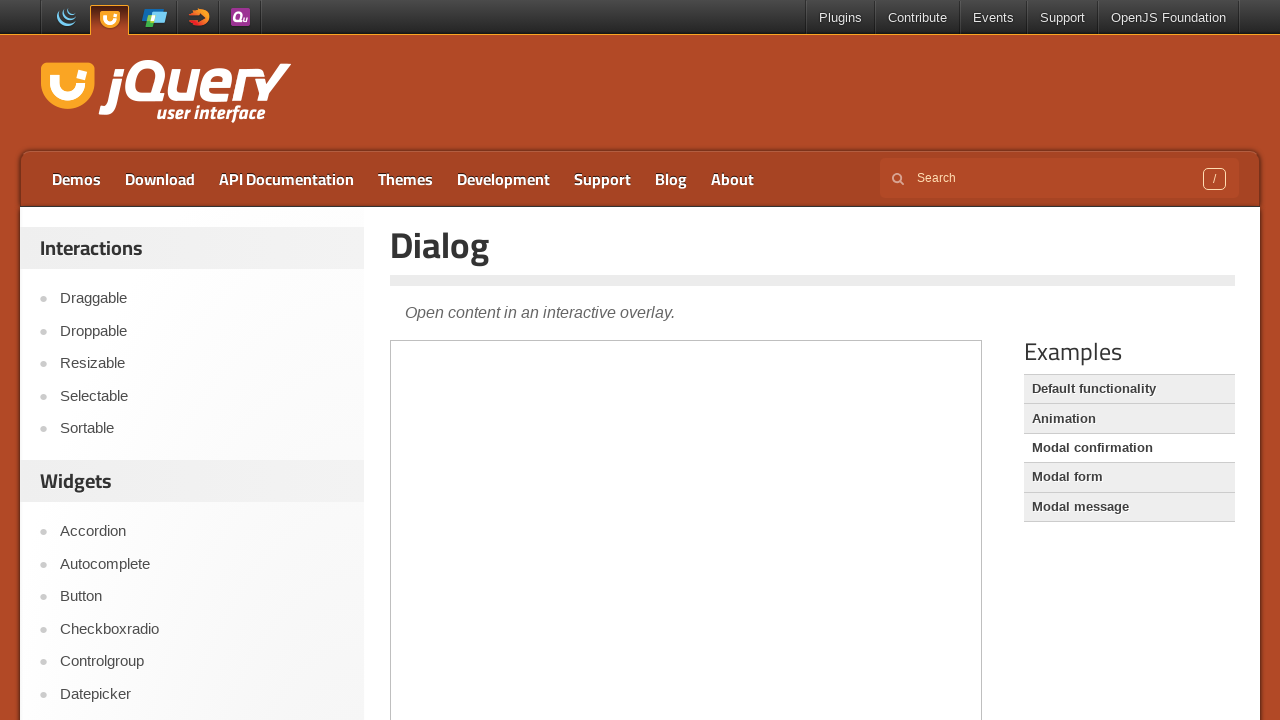

Located demo iframe
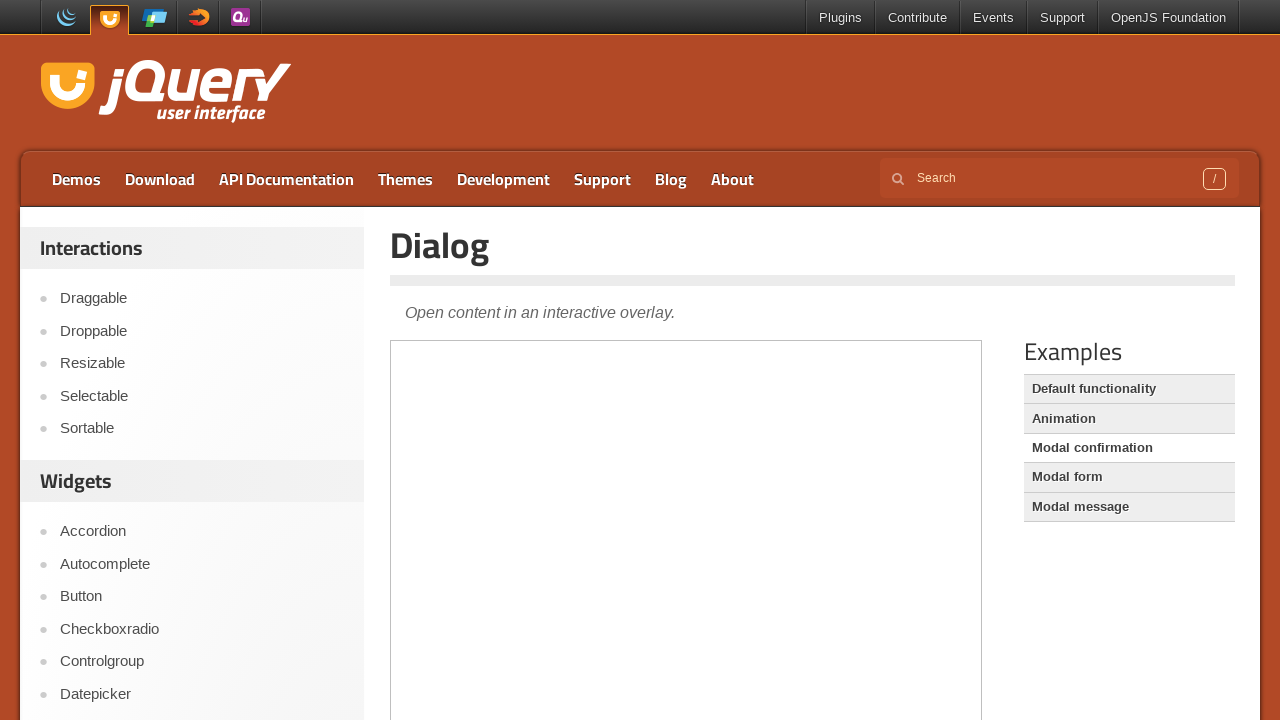

Modal confirmation dialog is now visible
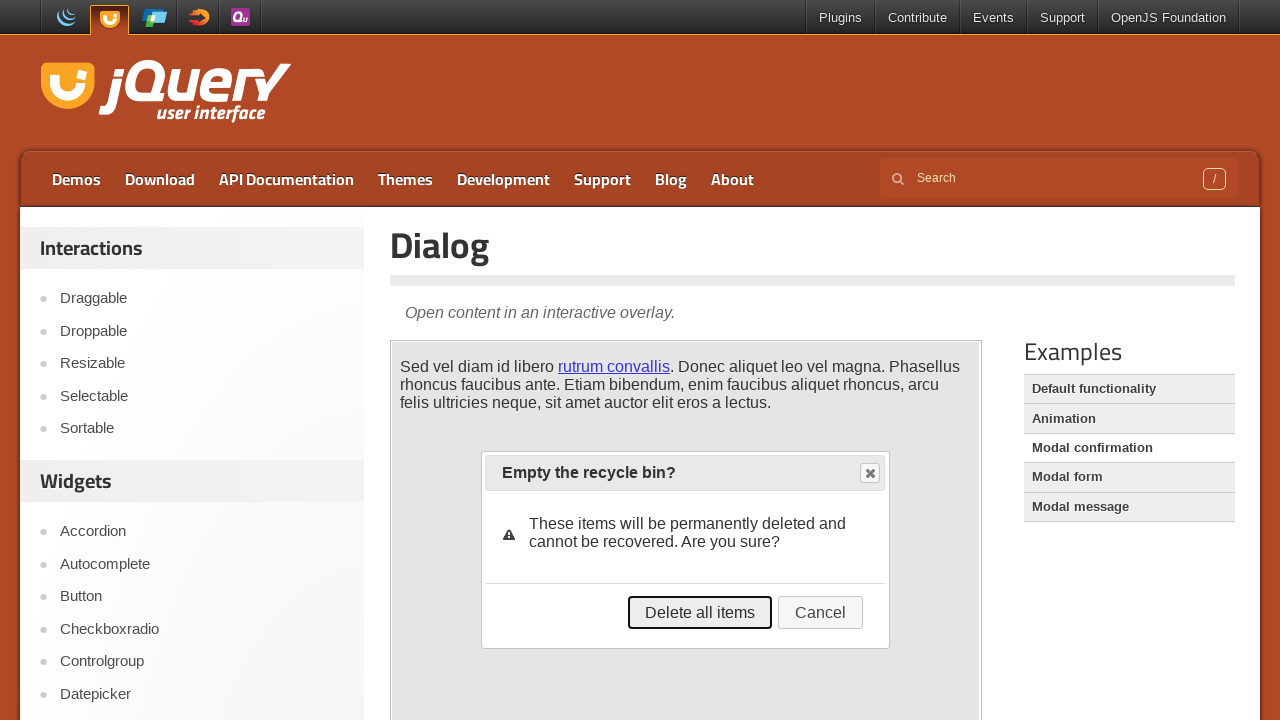

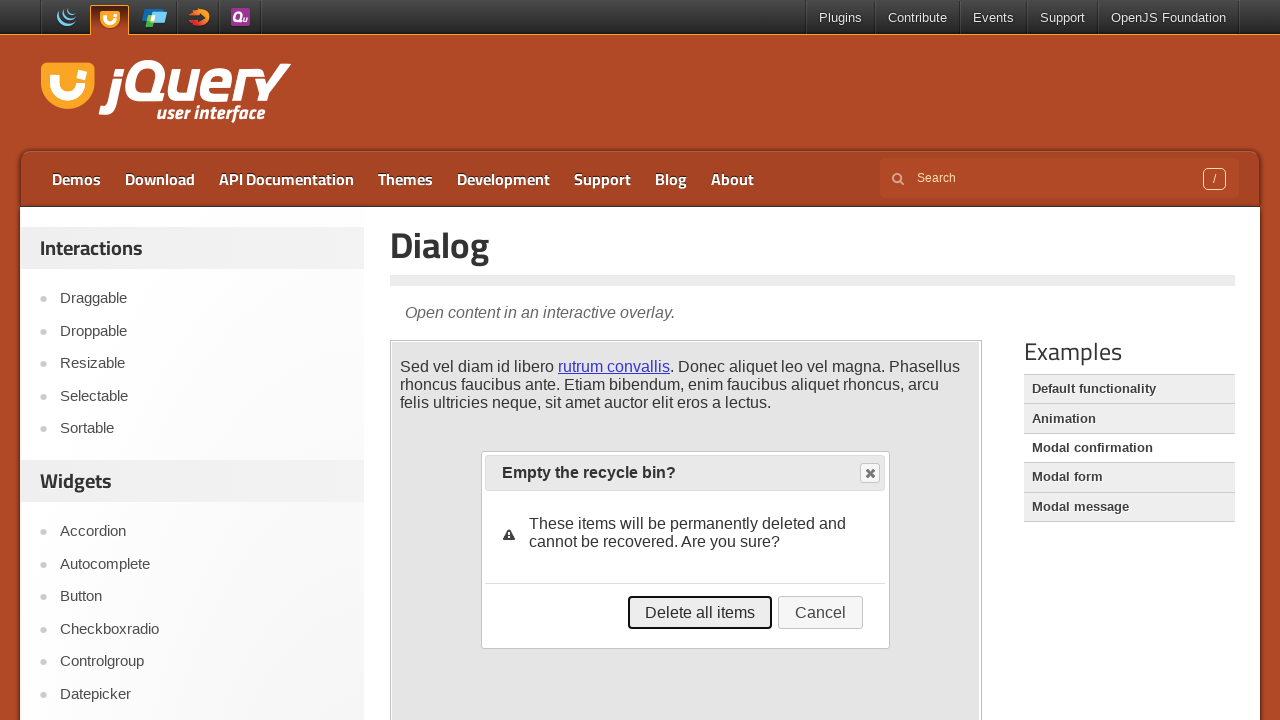